Tests the Roundtrip and One-way radio buttons functionality by verifying their initial states and clicking to change selection

Starting URL: https://www.united.com/en/us

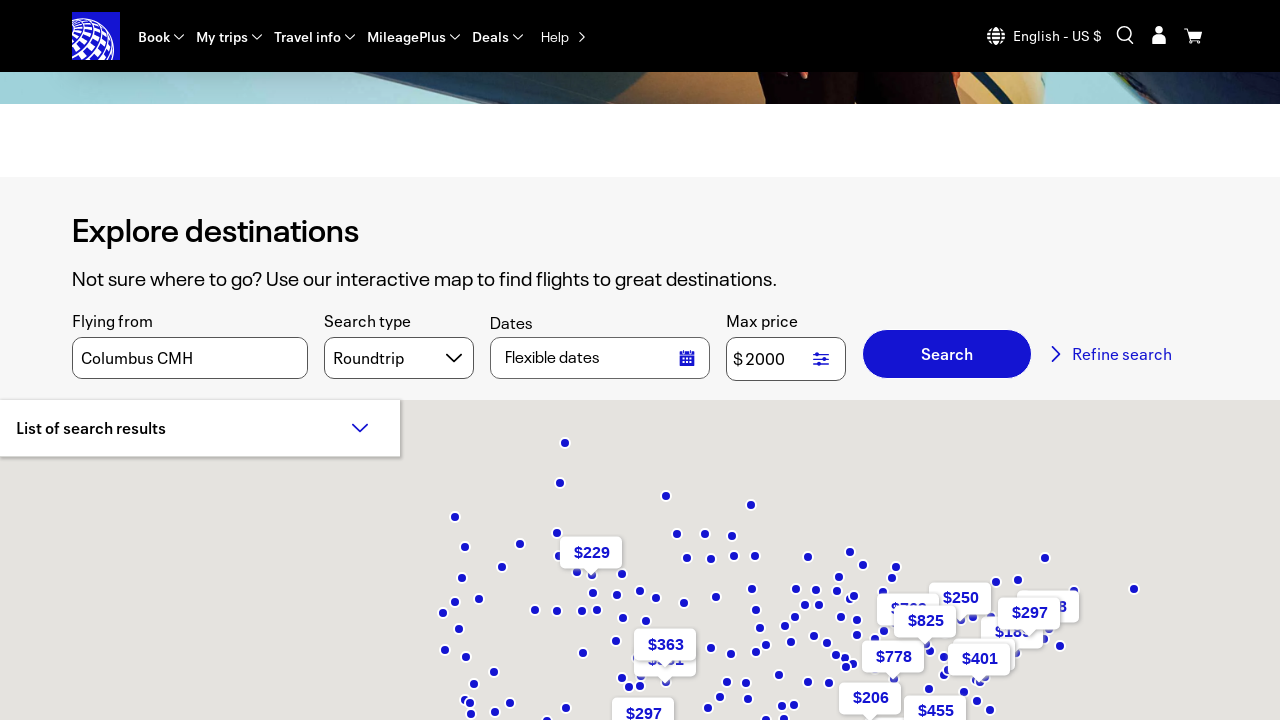

Flight booking form loaded
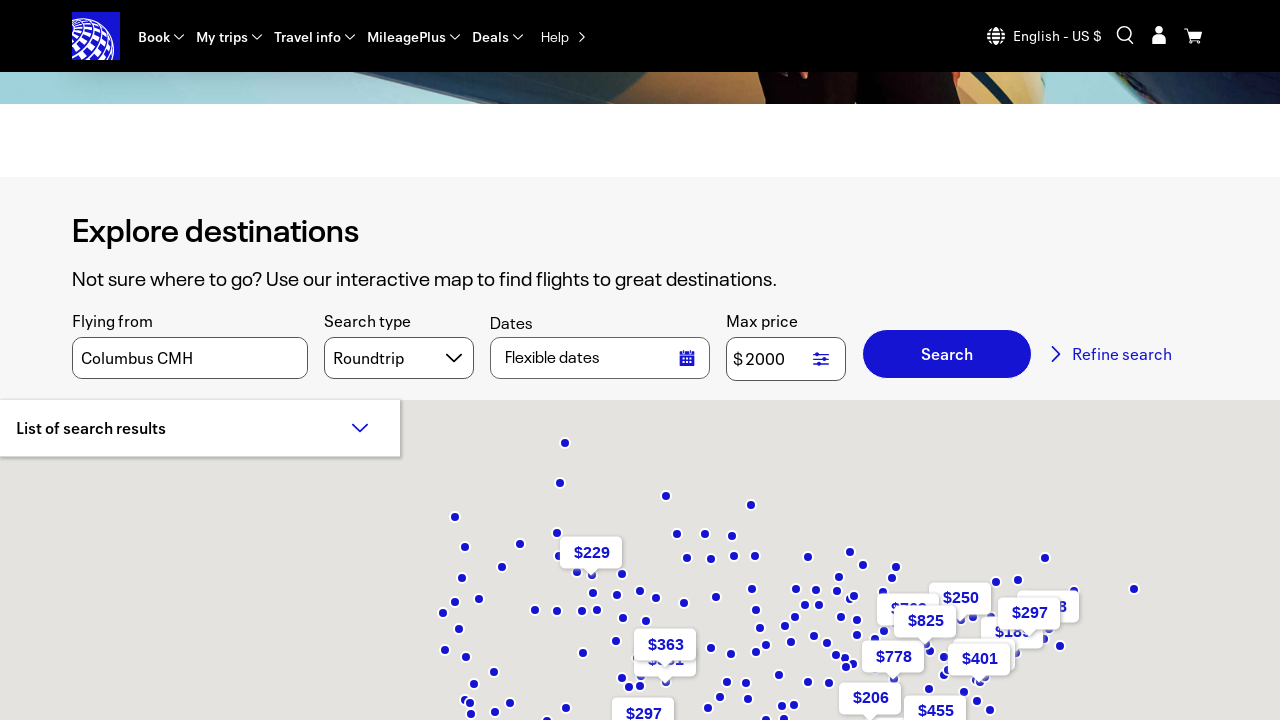

Roundtrip radio button is visible
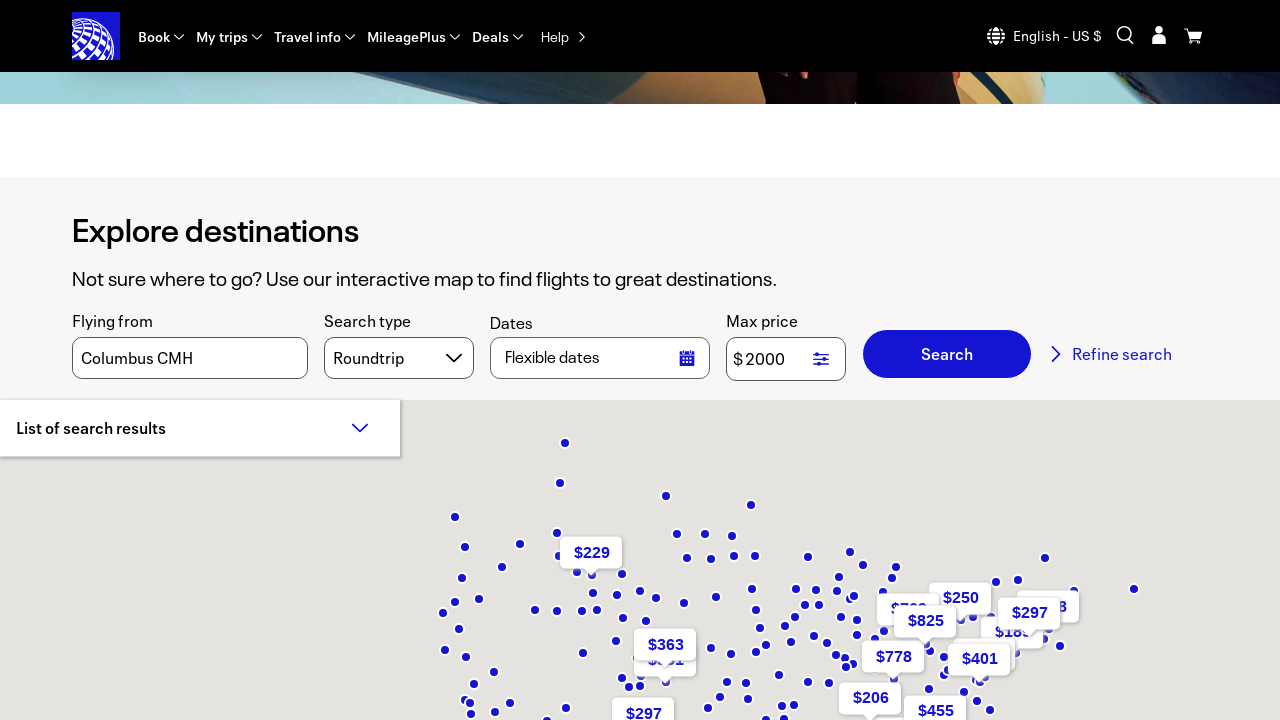

One-way radio button is visible
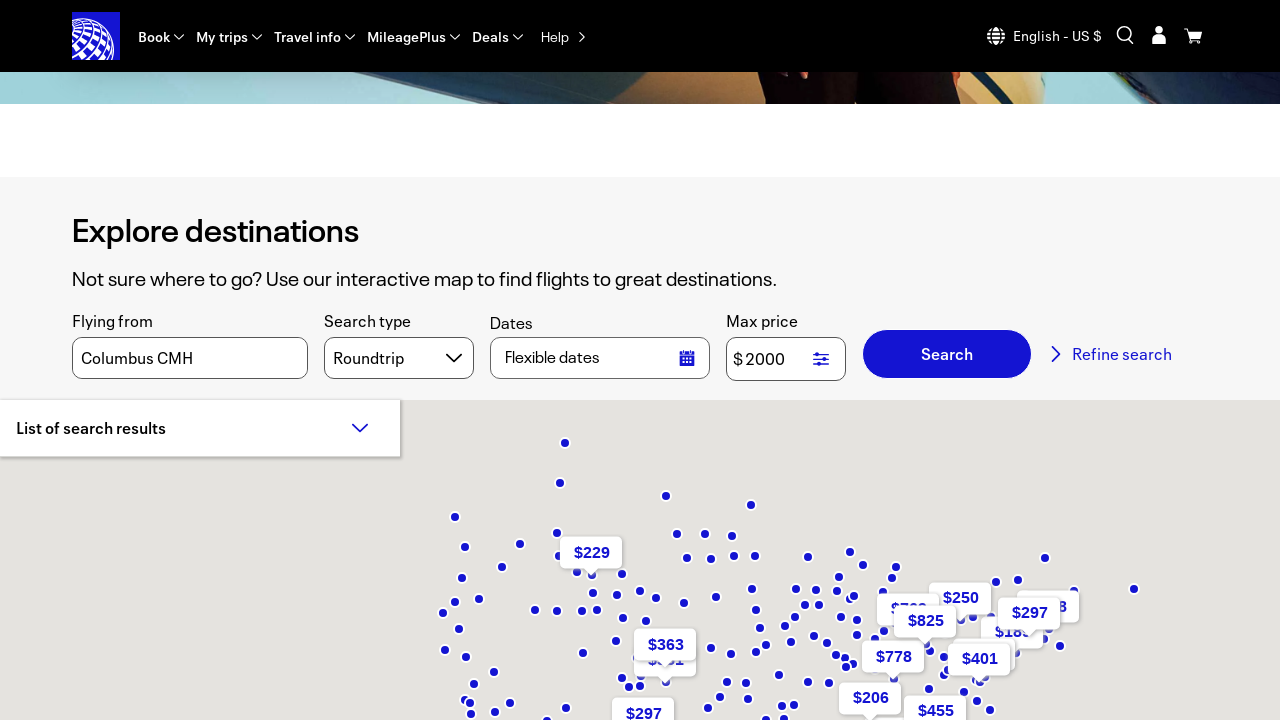

Clicked on One-way radio button to change selection at (267, 251) on label:has-text('One-way')
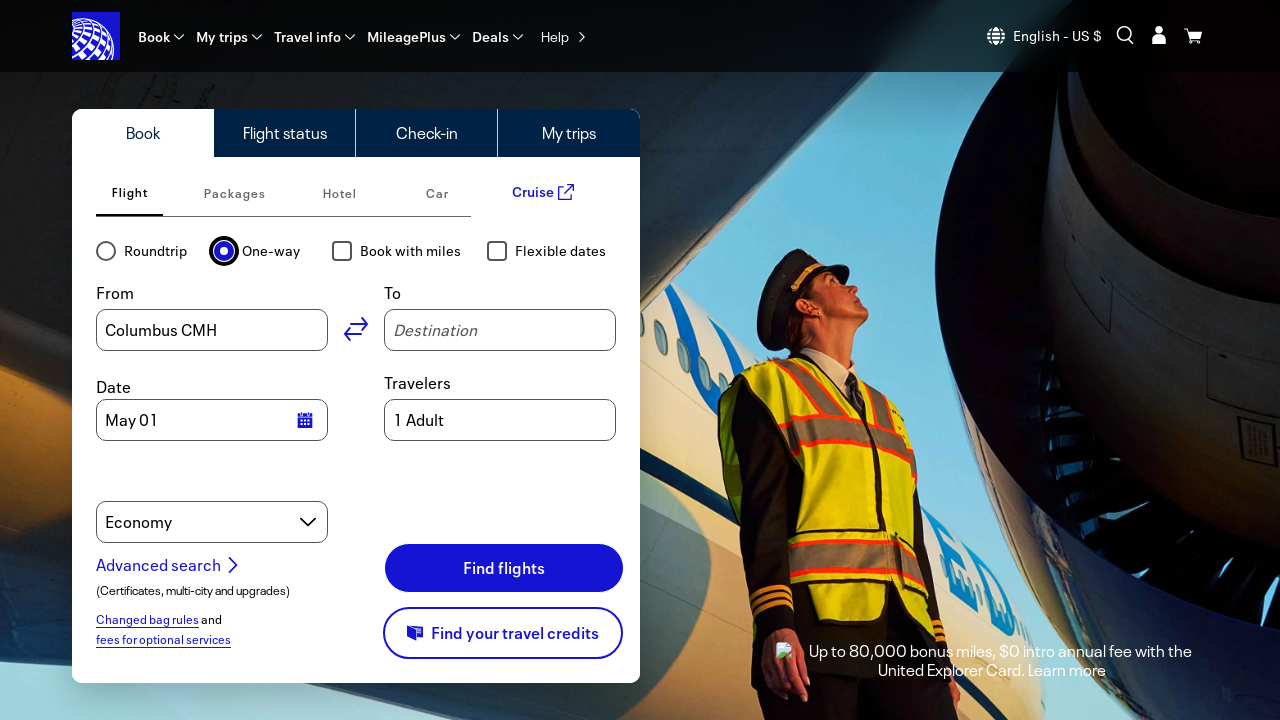

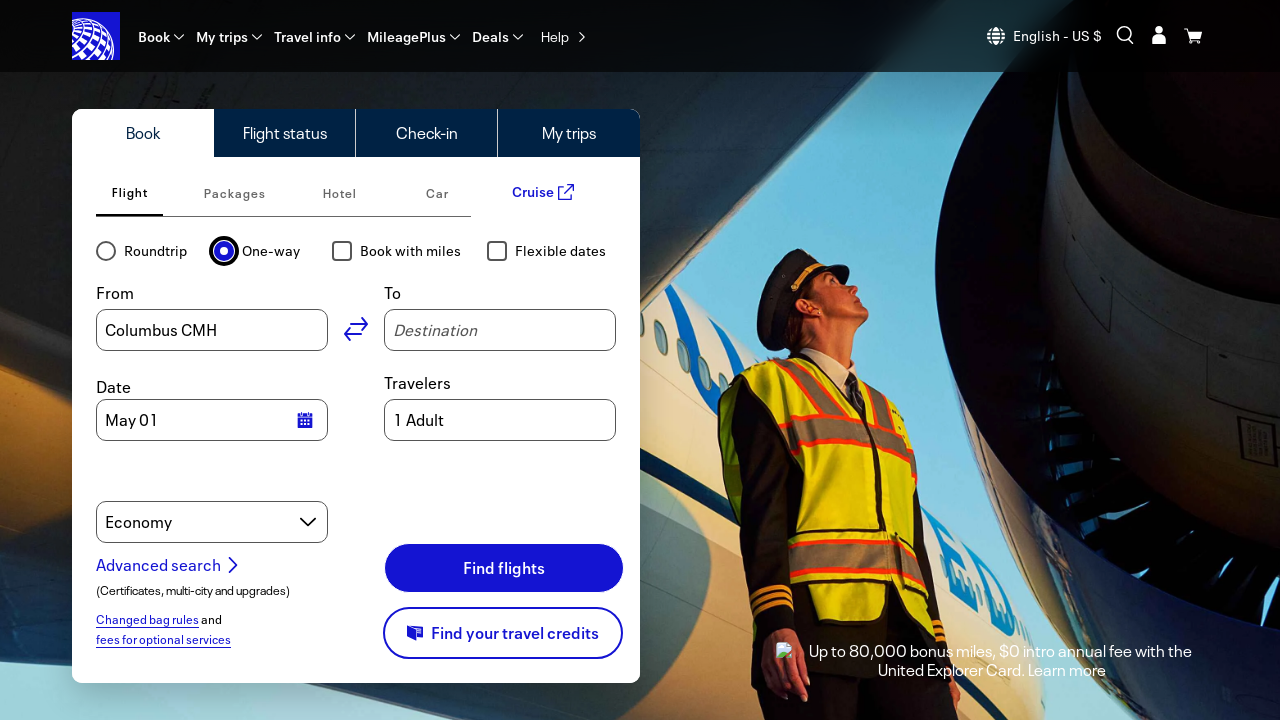